Tests dropdown selection functionality by switching to an iframe and selecting an option from a select element

Starting URL: https://www.w3schools.com/tags/tryit.asp?filename=tryhtml5_select_form

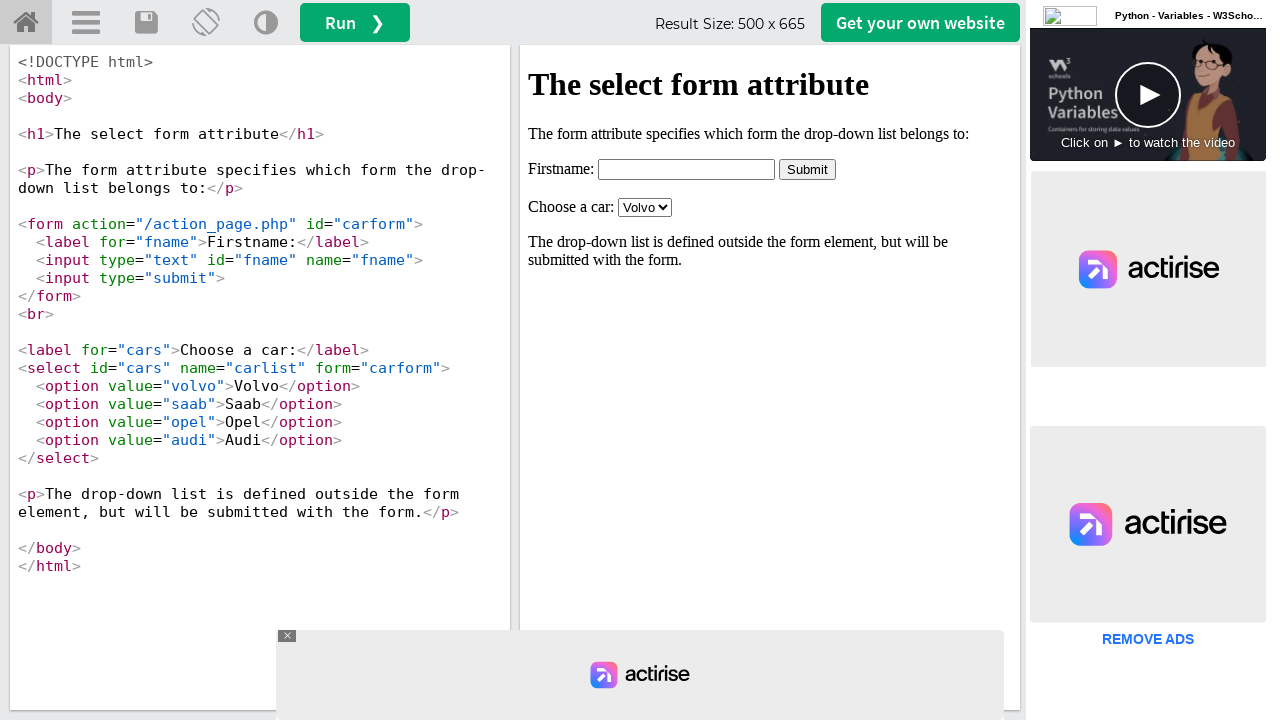

Located iframe element with name 'iframeResult'
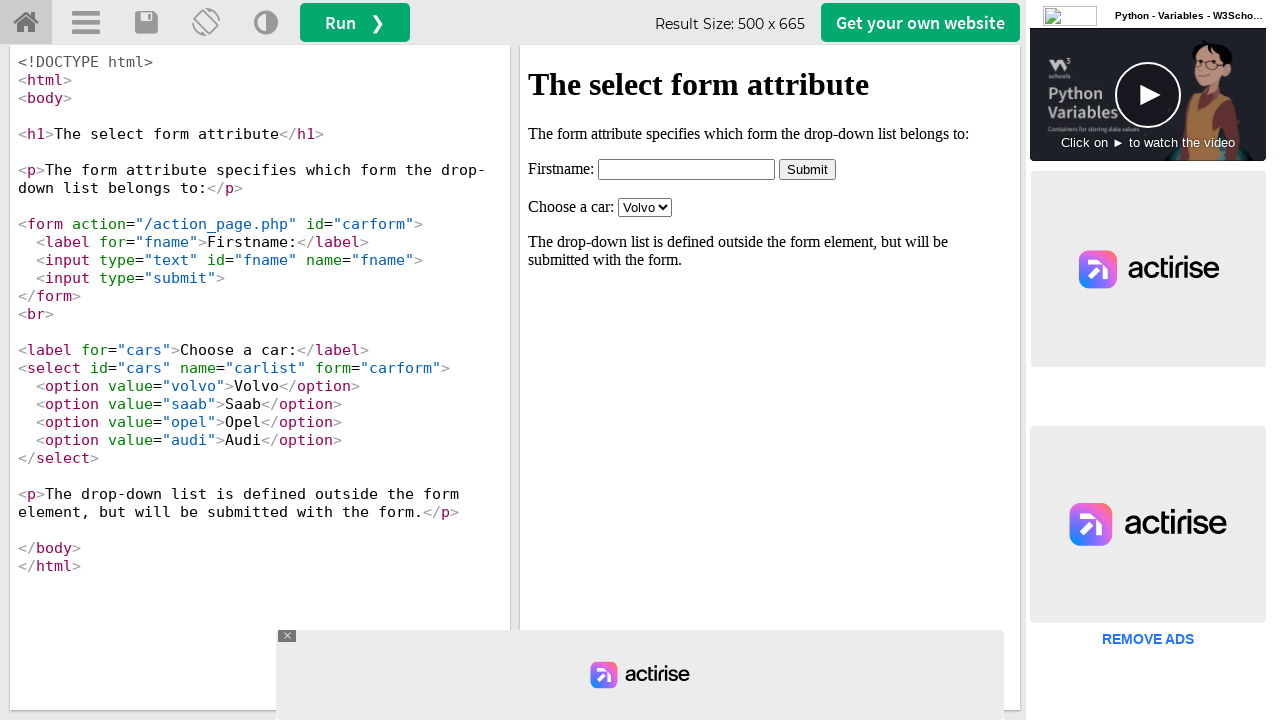

Selected option at index 1 from the cars dropdown on iframe[name='iframeResult'] >> internal:control=enter-frame >> #cars
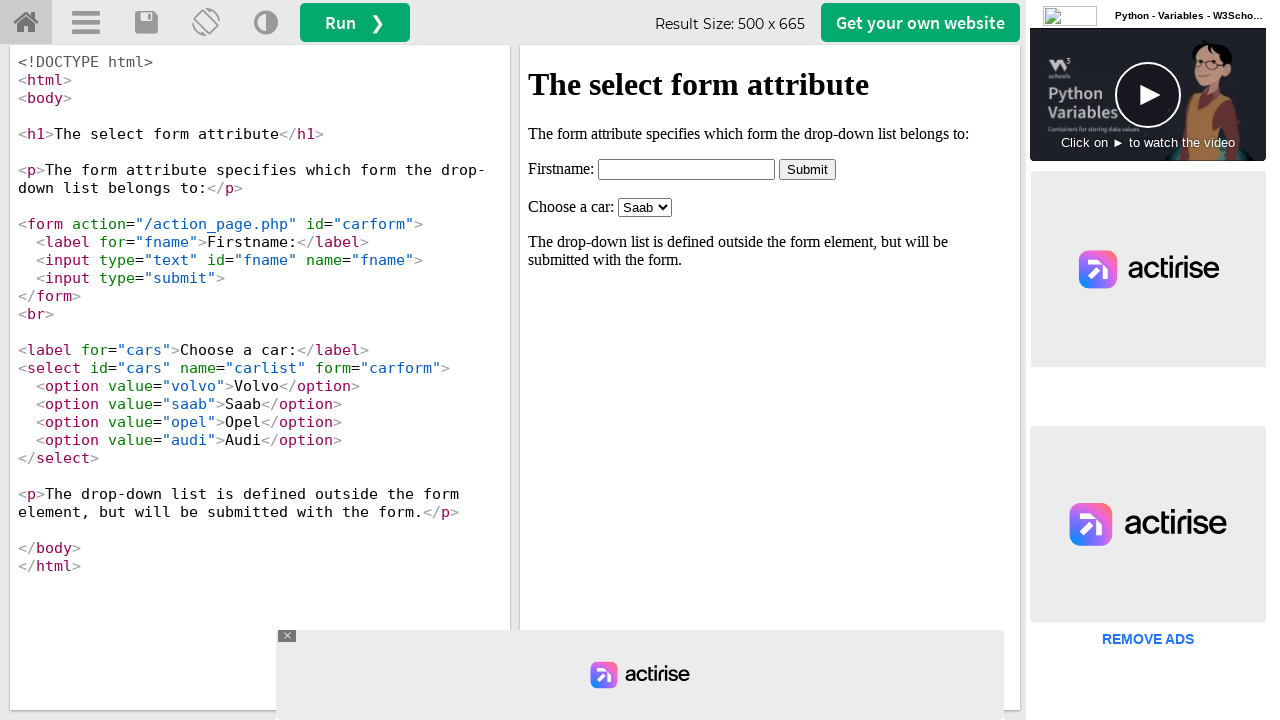

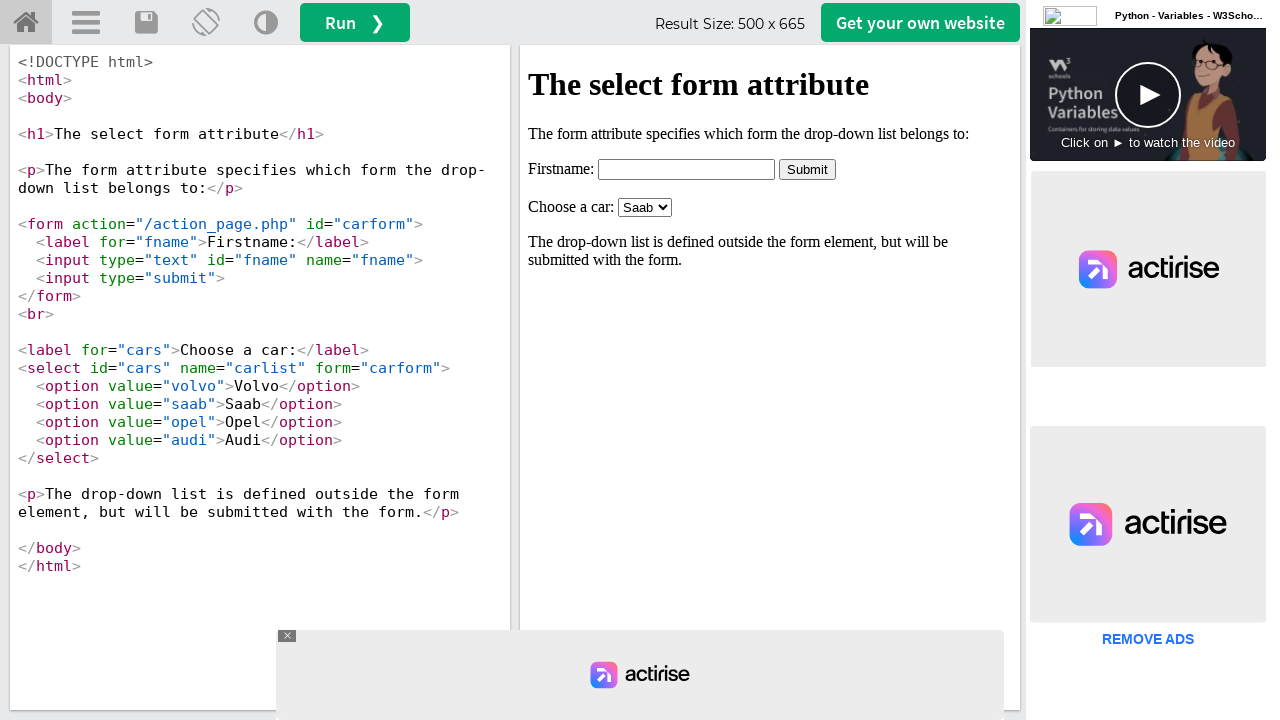